Tests window handling functionality by clicking a link that opens a new window, then switching between the main and child windows

Starting URL: https://the-internet.herokuapp.com/windows

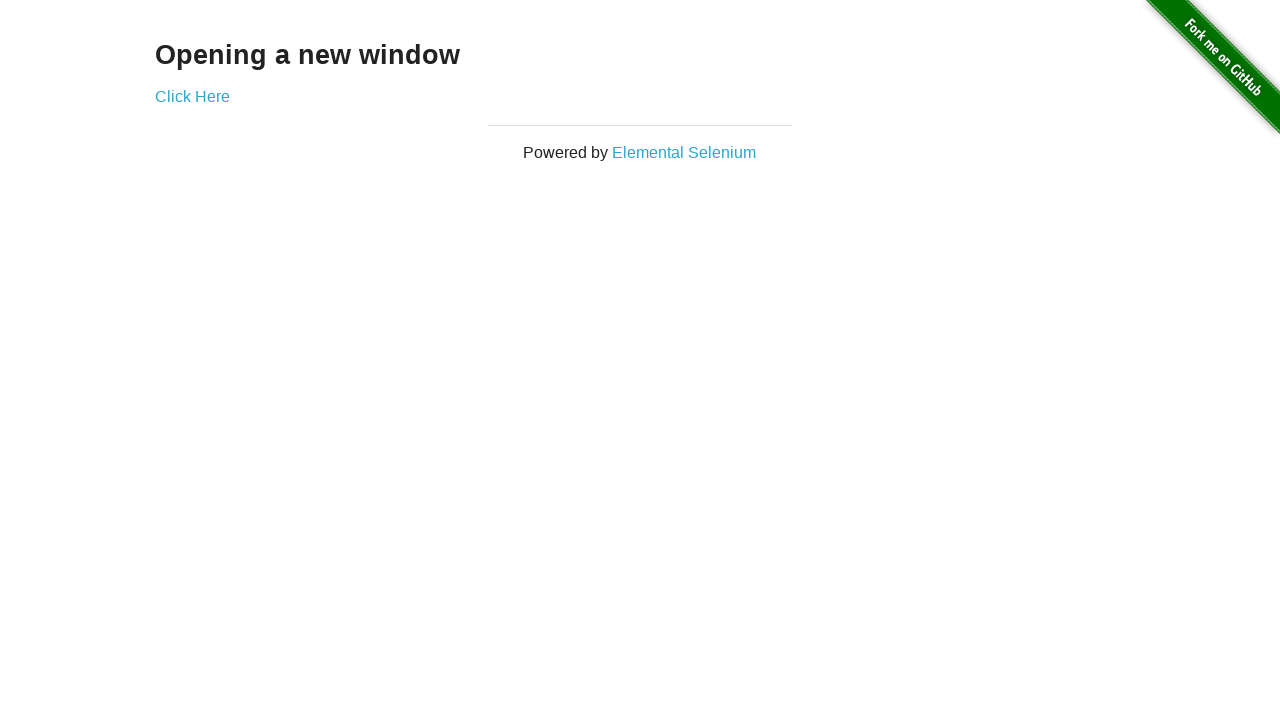

Clicked 'Click Here' link to open new window at (192, 96) on a:has-text('Click Here')
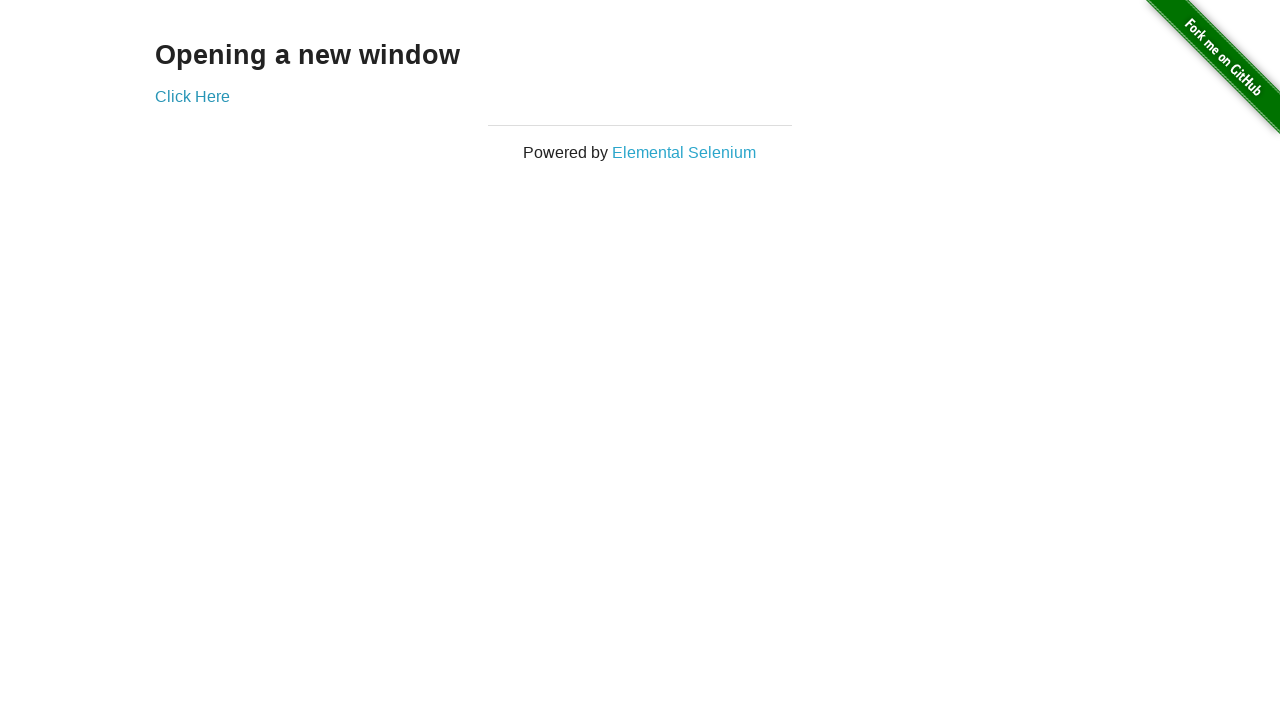

New window opened and captured
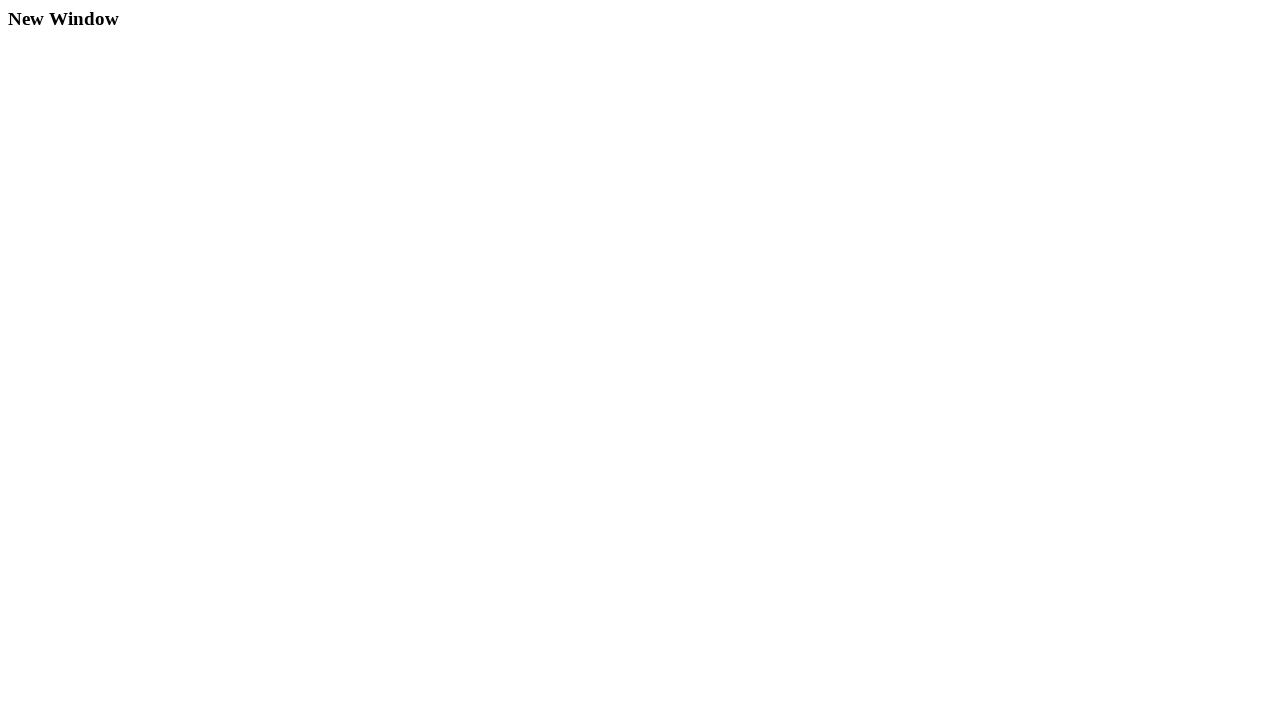

Retrieved new page title: New Window
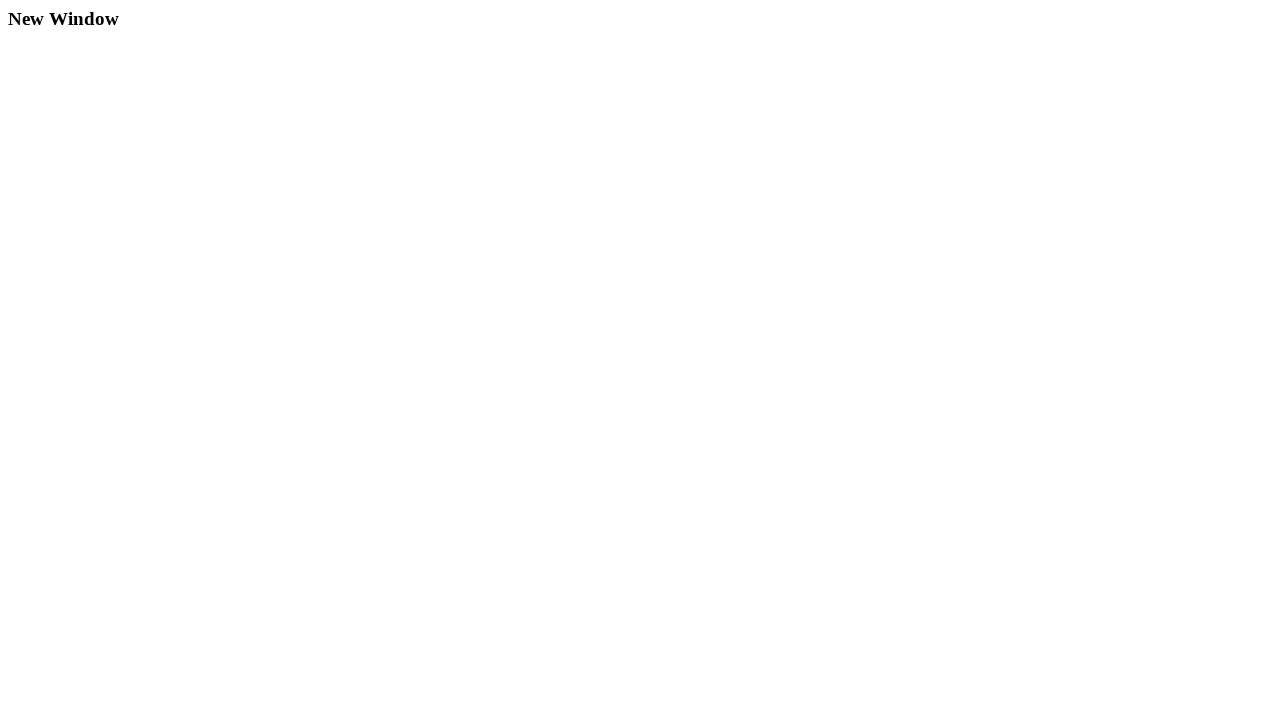

Retrieved main page title: The Internet
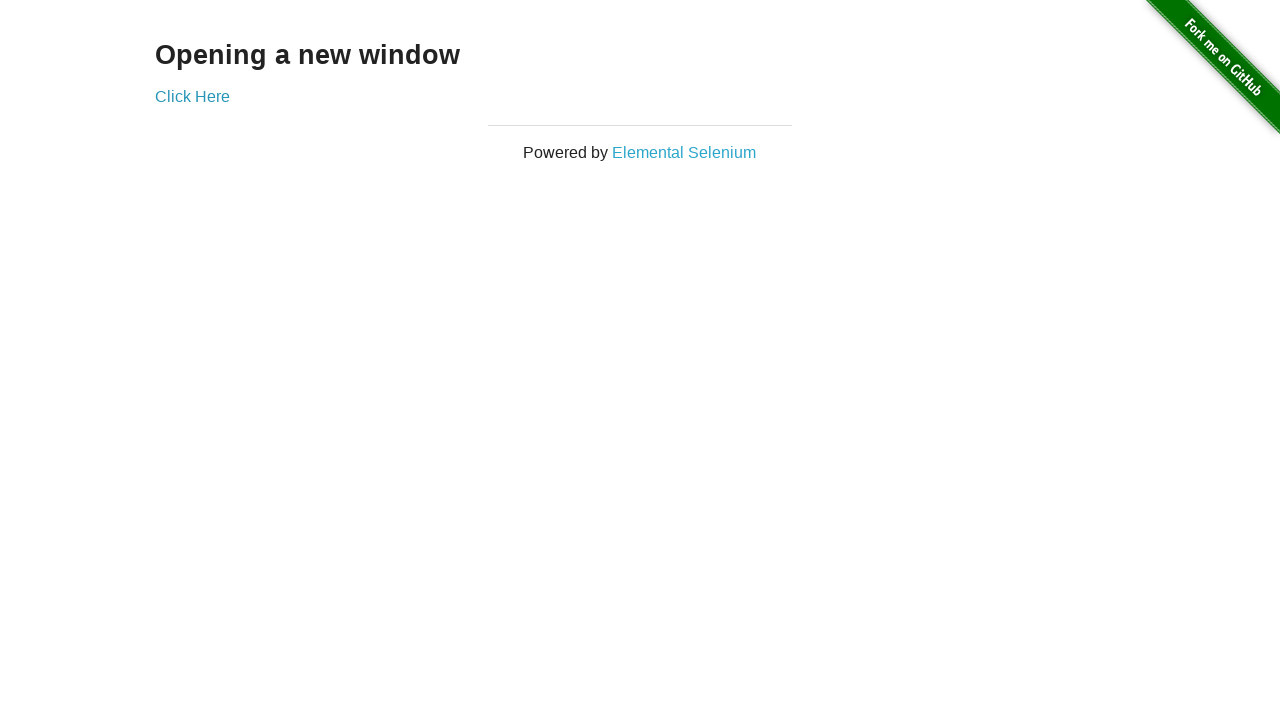

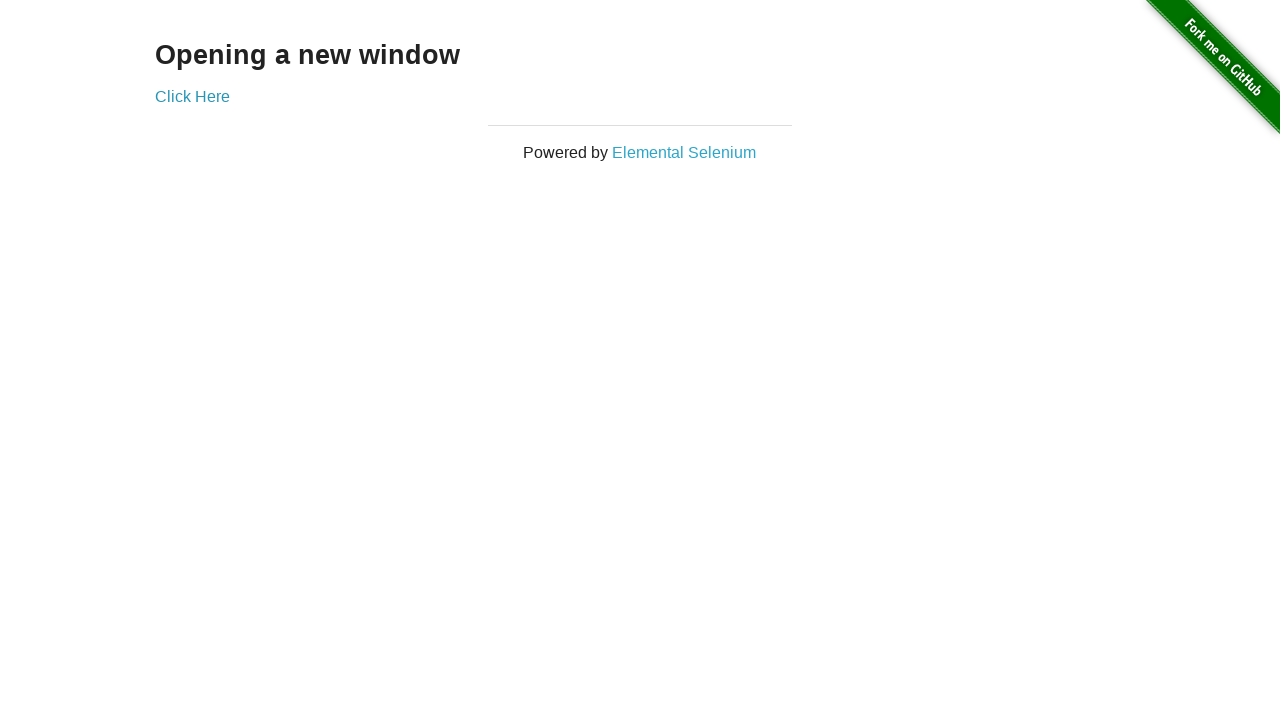